Tests checkbox functionality by selecting all visible checkboxes on a practice page

Starting URL: https://www.tutorialspoint.com/selenium/practice/check-box.php

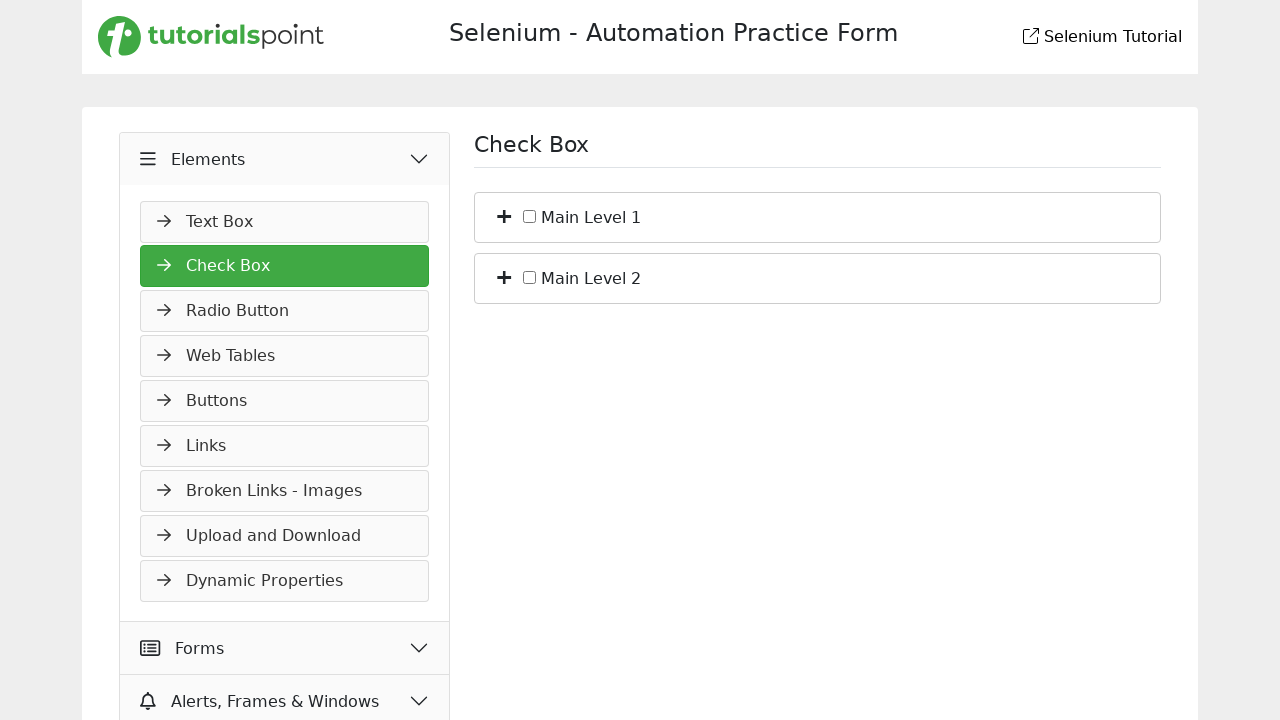

Navigated to checkbox practice page
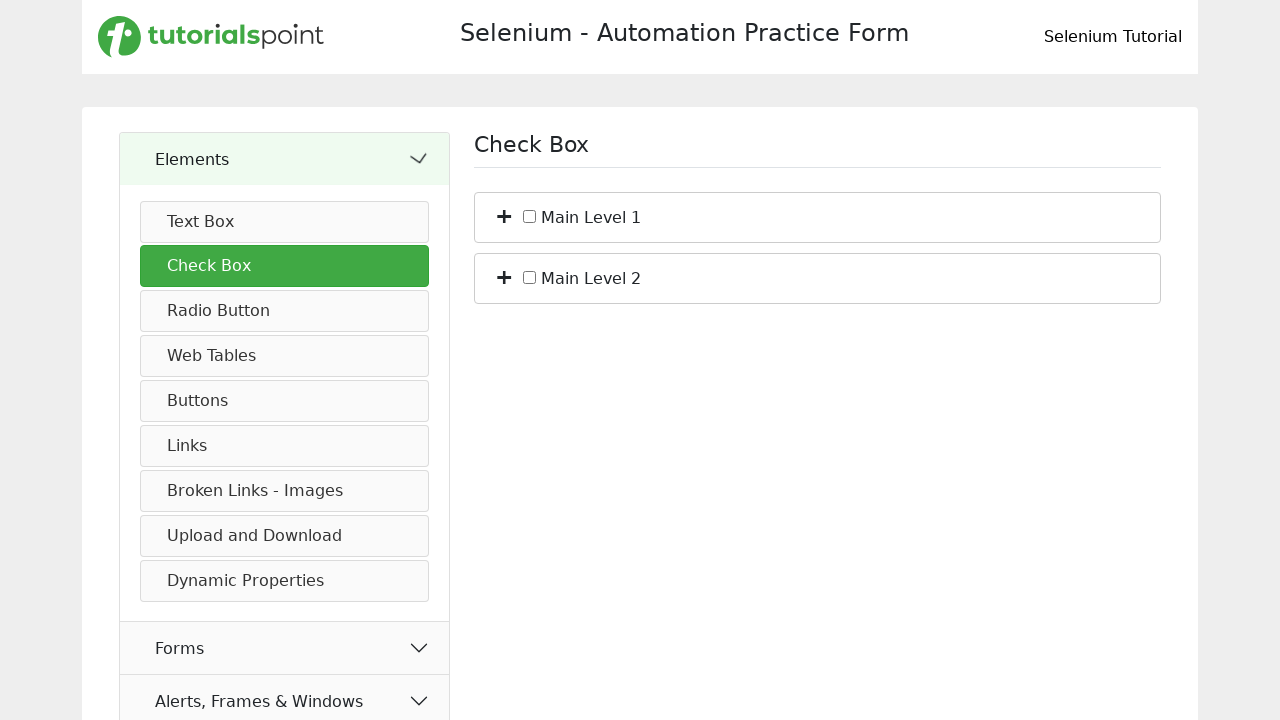

Located all checkbox elements on the page
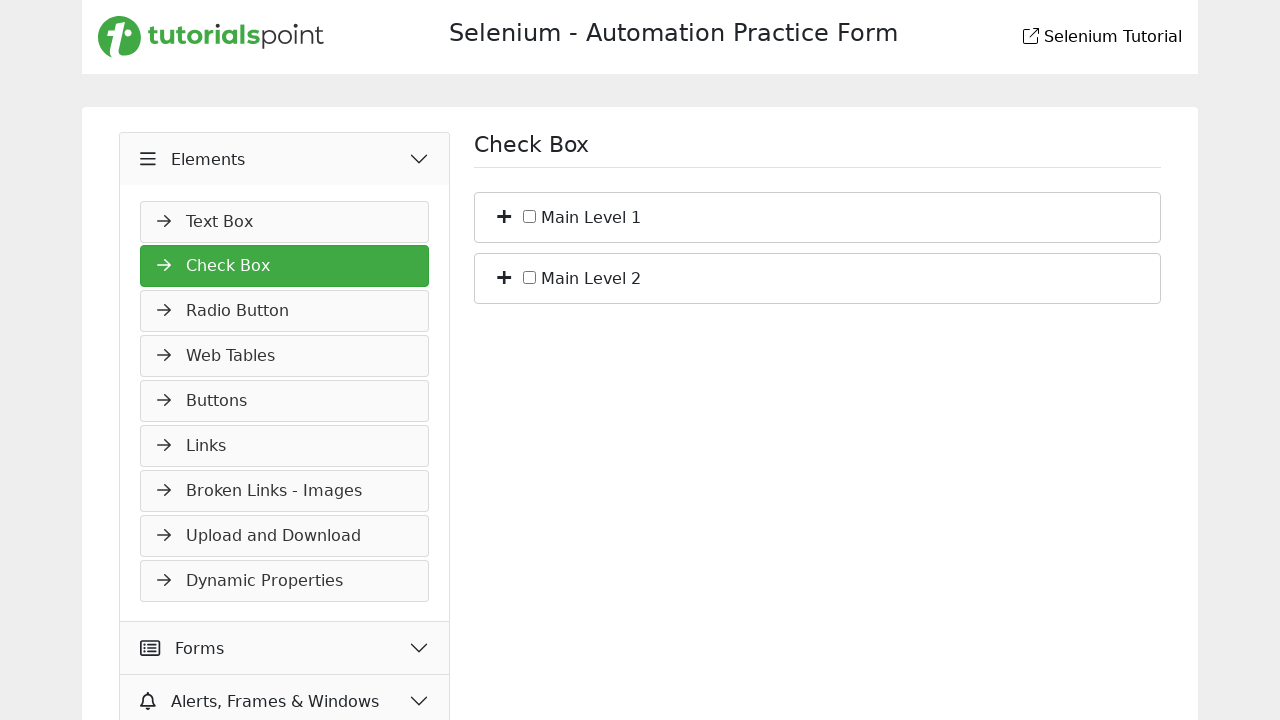

Waited for checkboxes to be present in the DOM
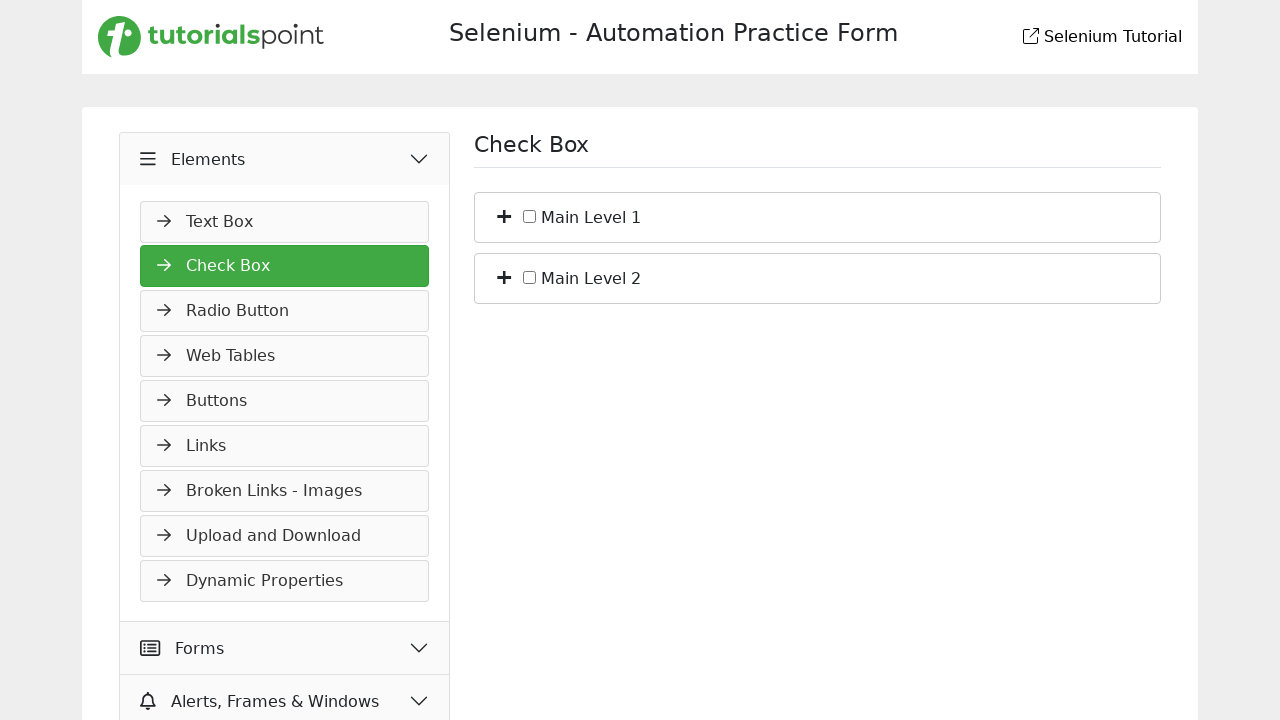

Found 22 total checkboxes on the page
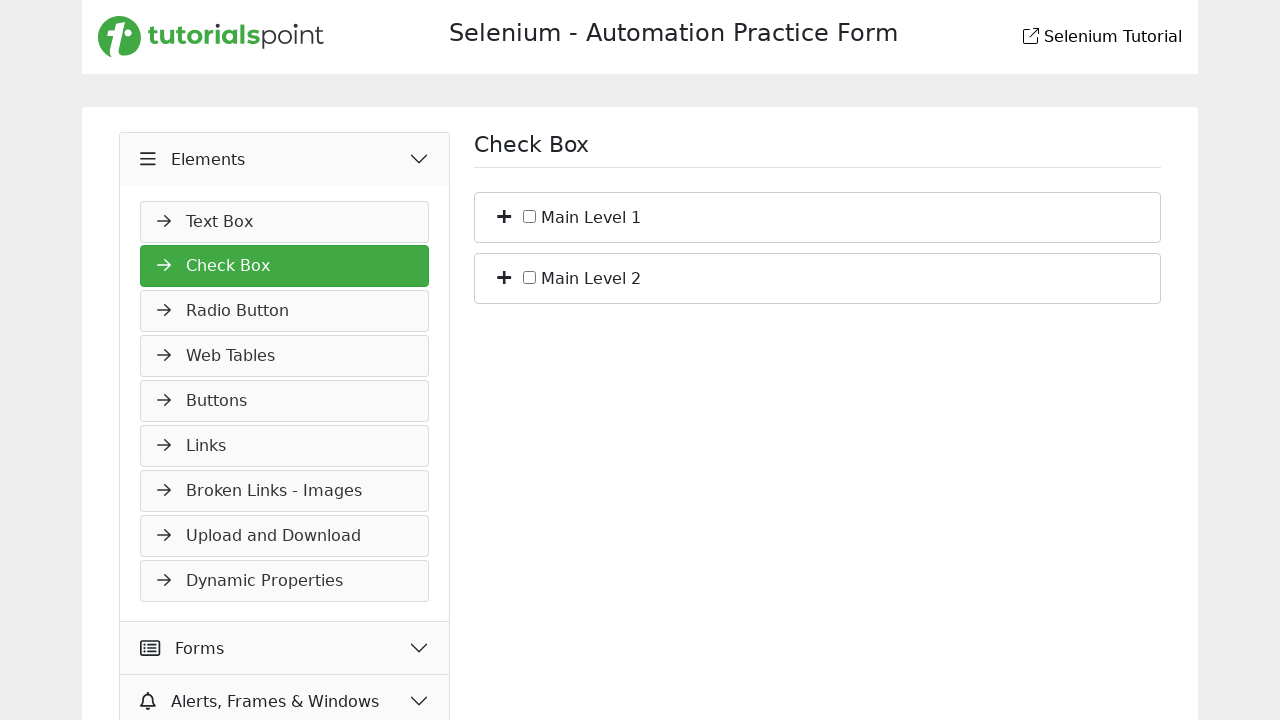

Retrieved checkbox 1 of 22
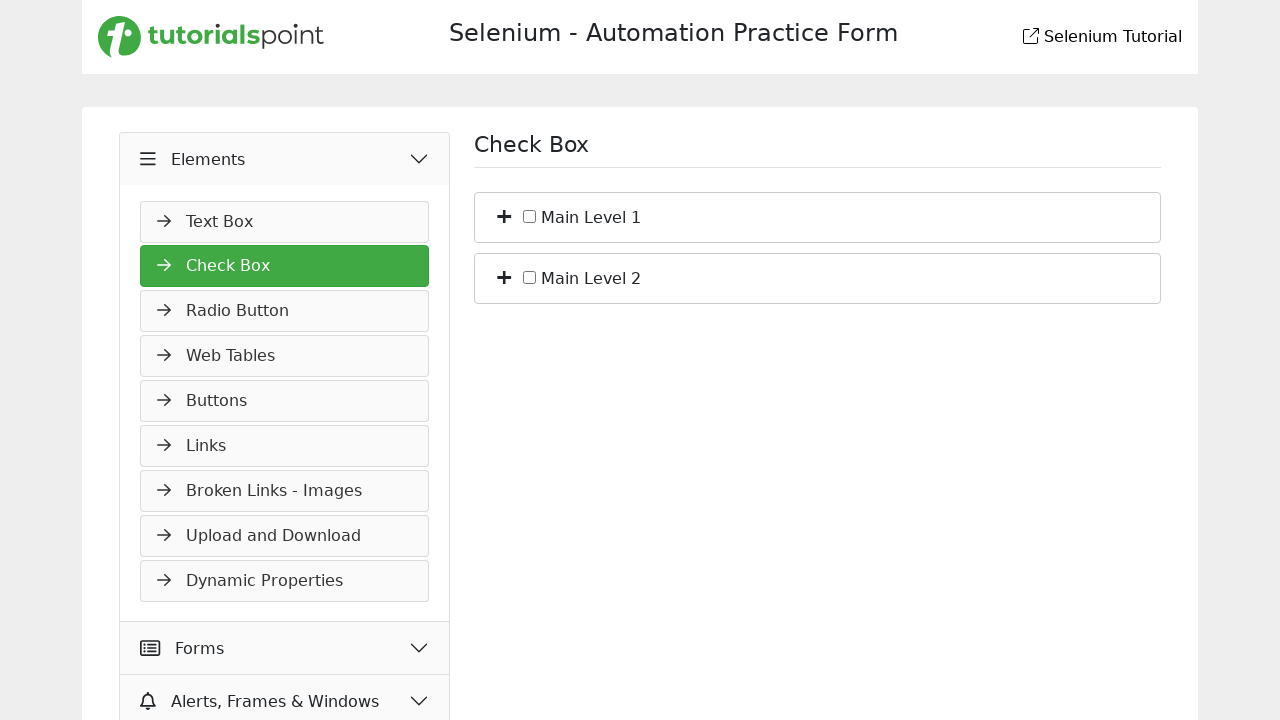

Clicked visible checkbox 1 at (530, 216) on input[type='checkbox'] >> nth=0
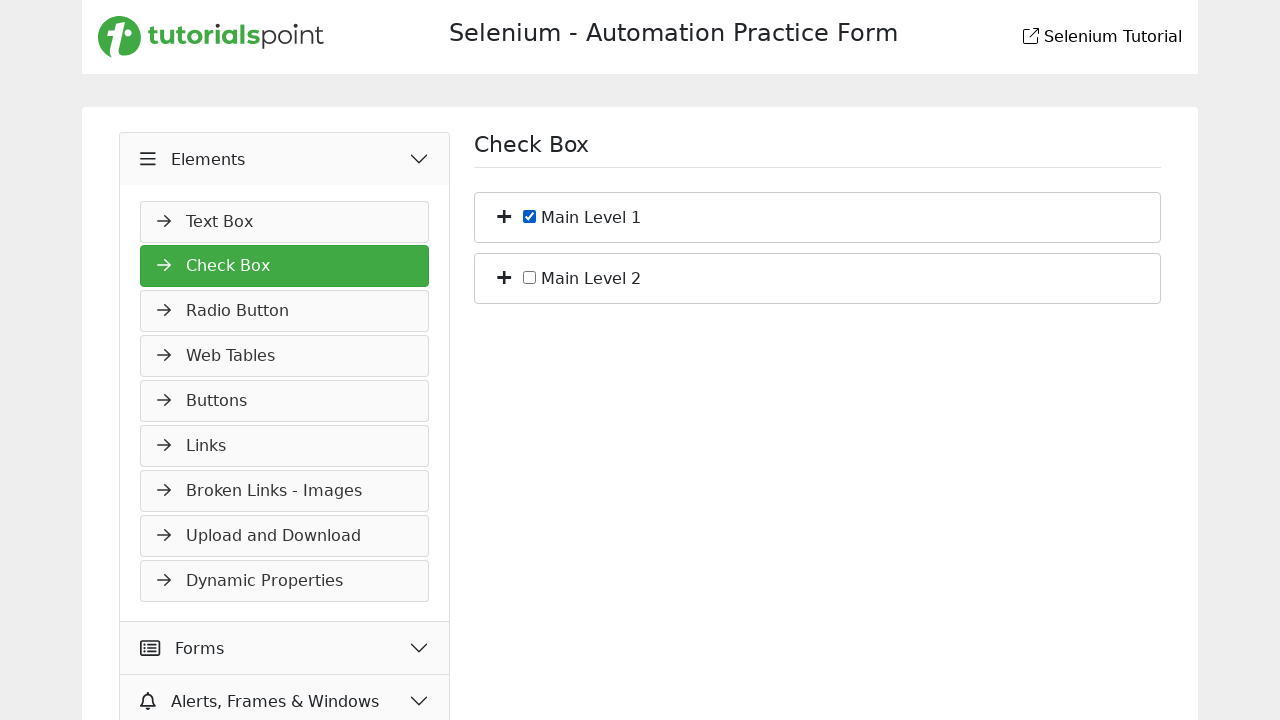

Retrieved checkbox 2 of 22
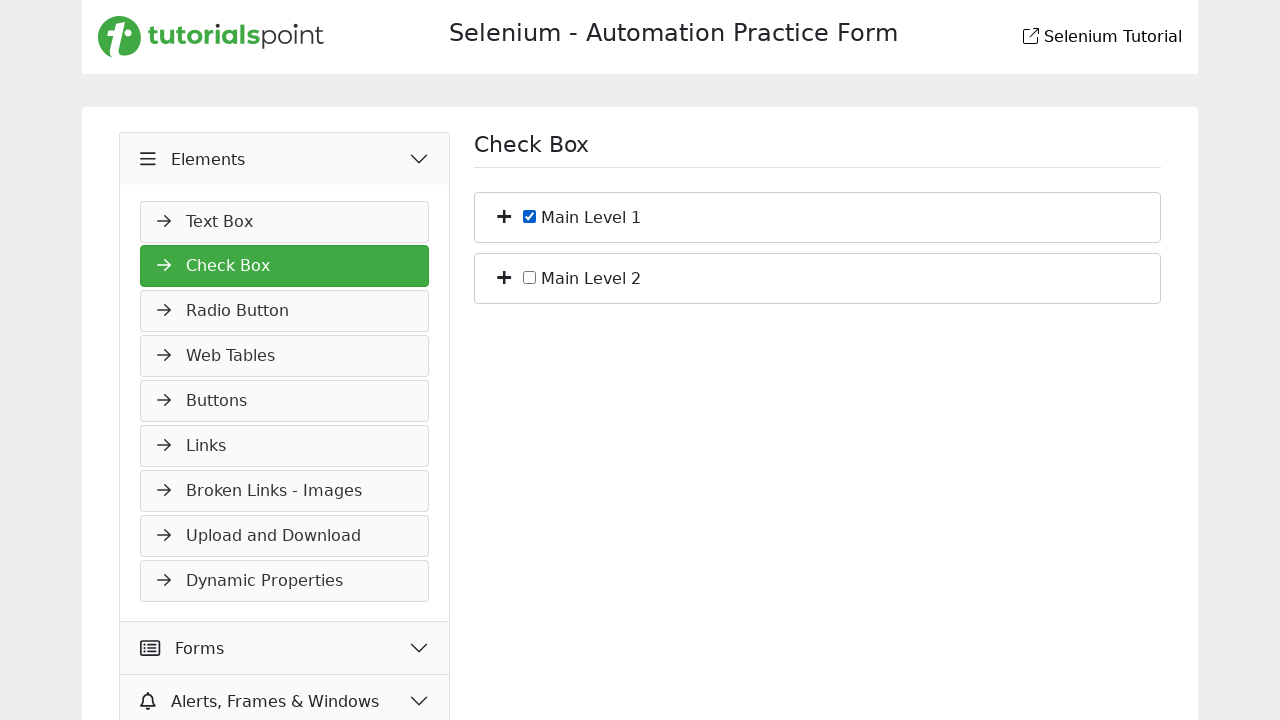

Retrieved checkbox 3 of 22
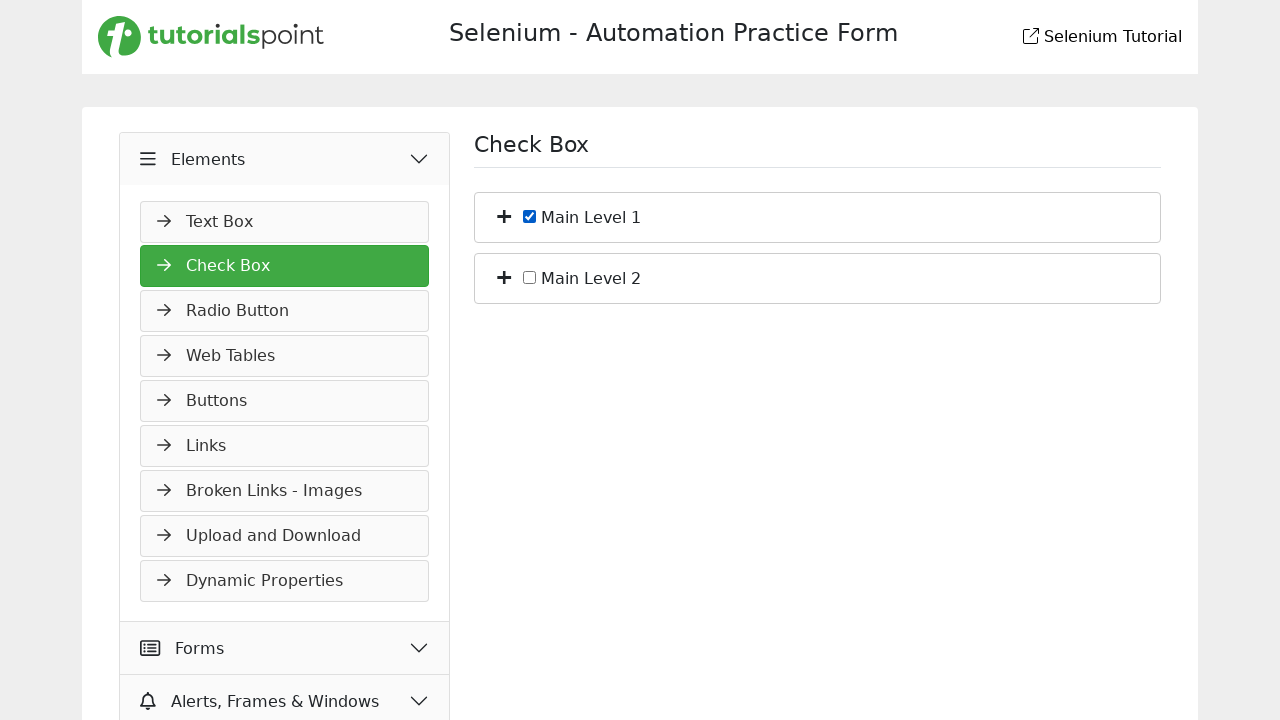

Retrieved checkbox 4 of 22
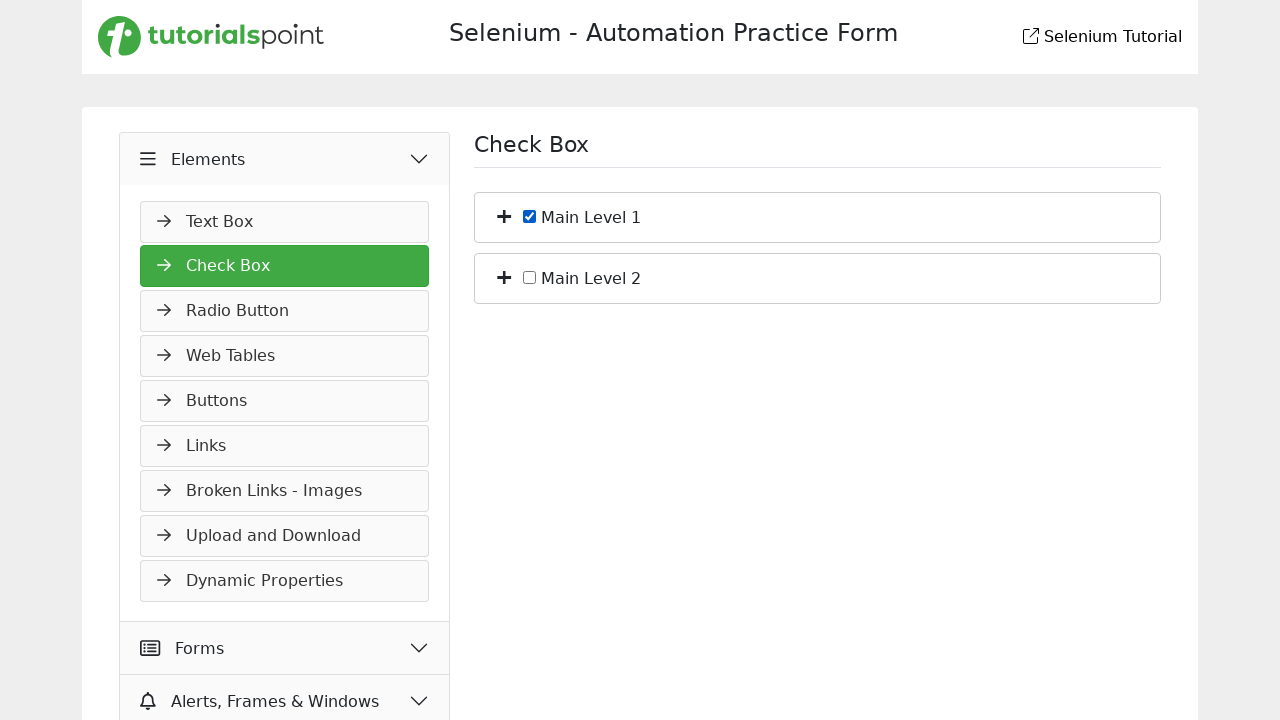

Retrieved checkbox 5 of 22
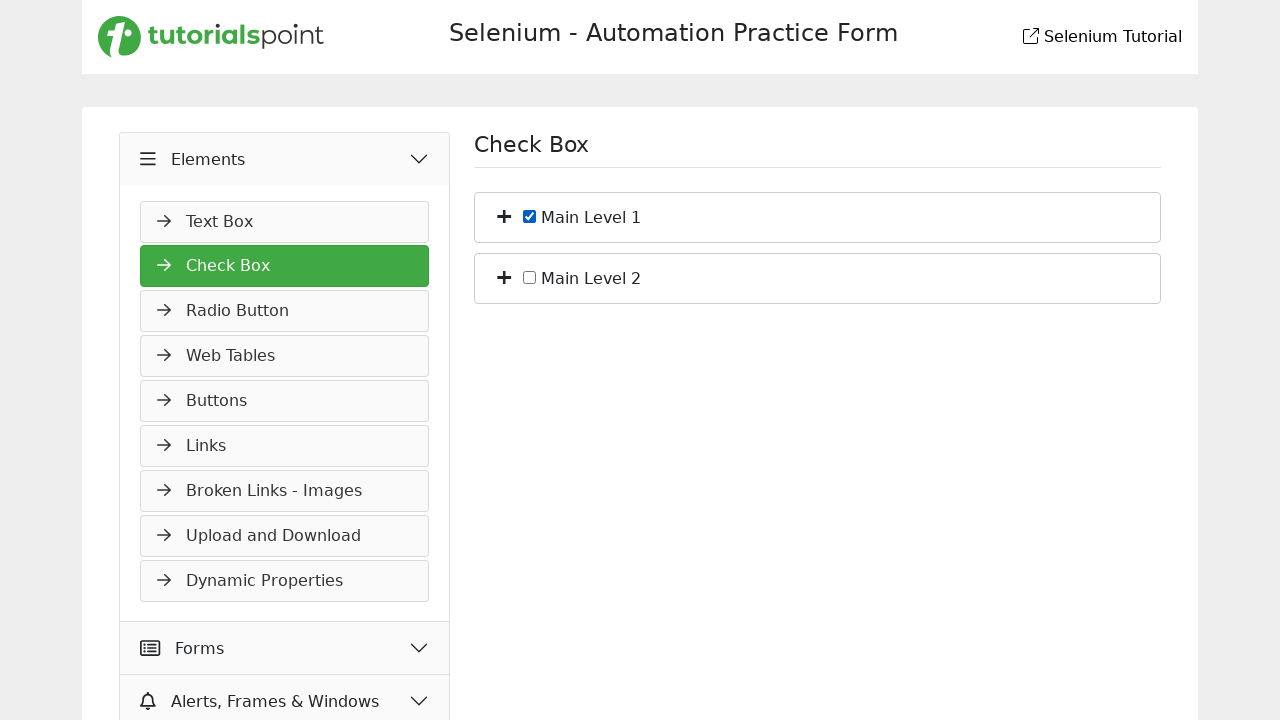

Retrieved checkbox 6 of 22
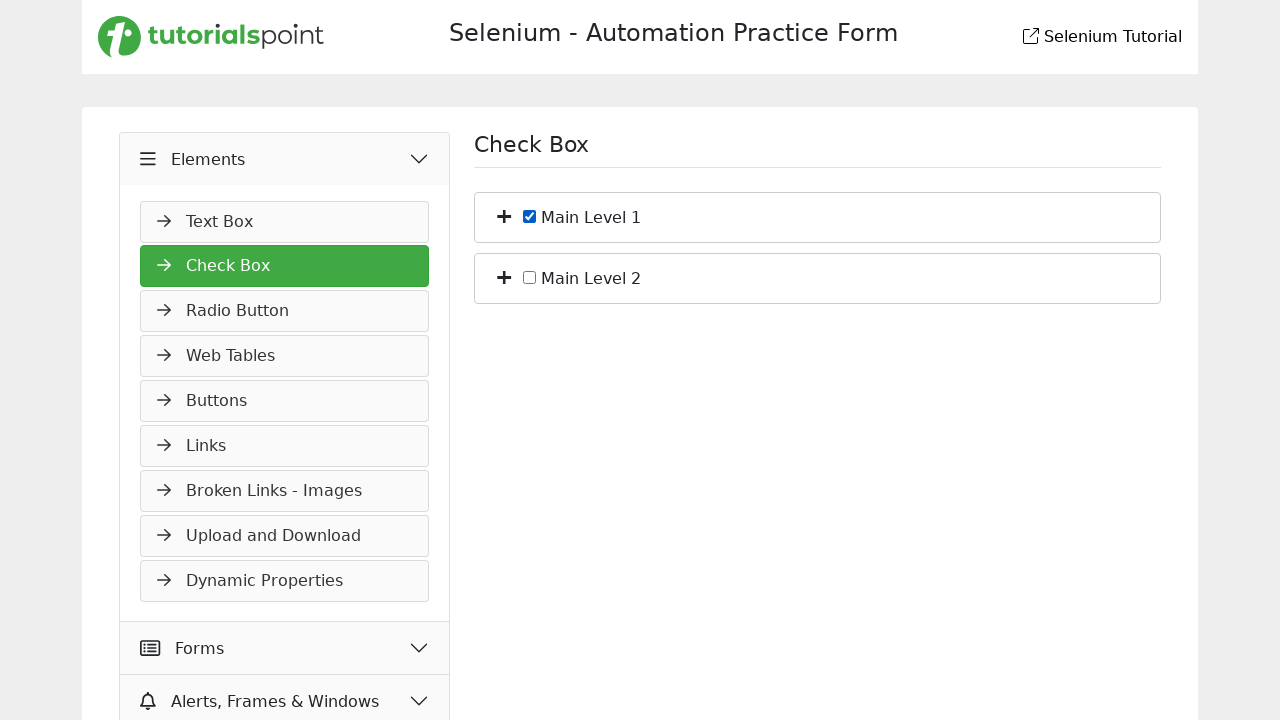

Retrieved checkbox 7 of 22
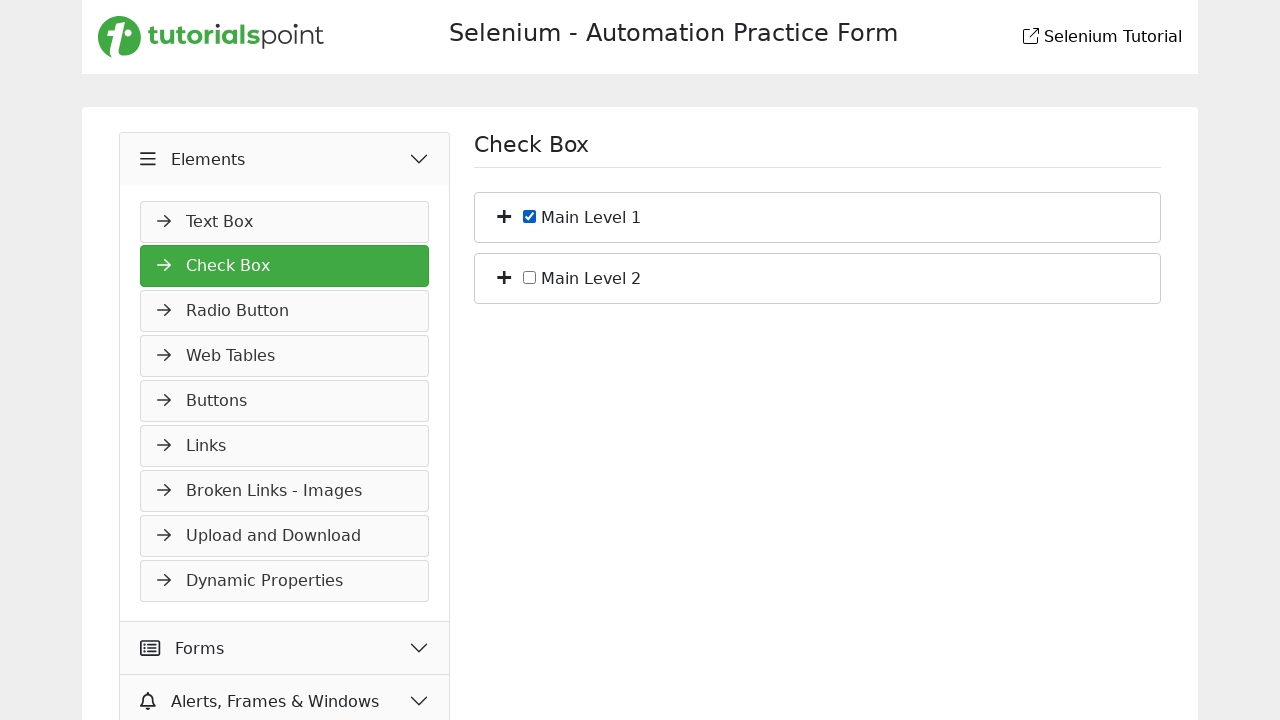

Retrieved checkbox 8 of 22
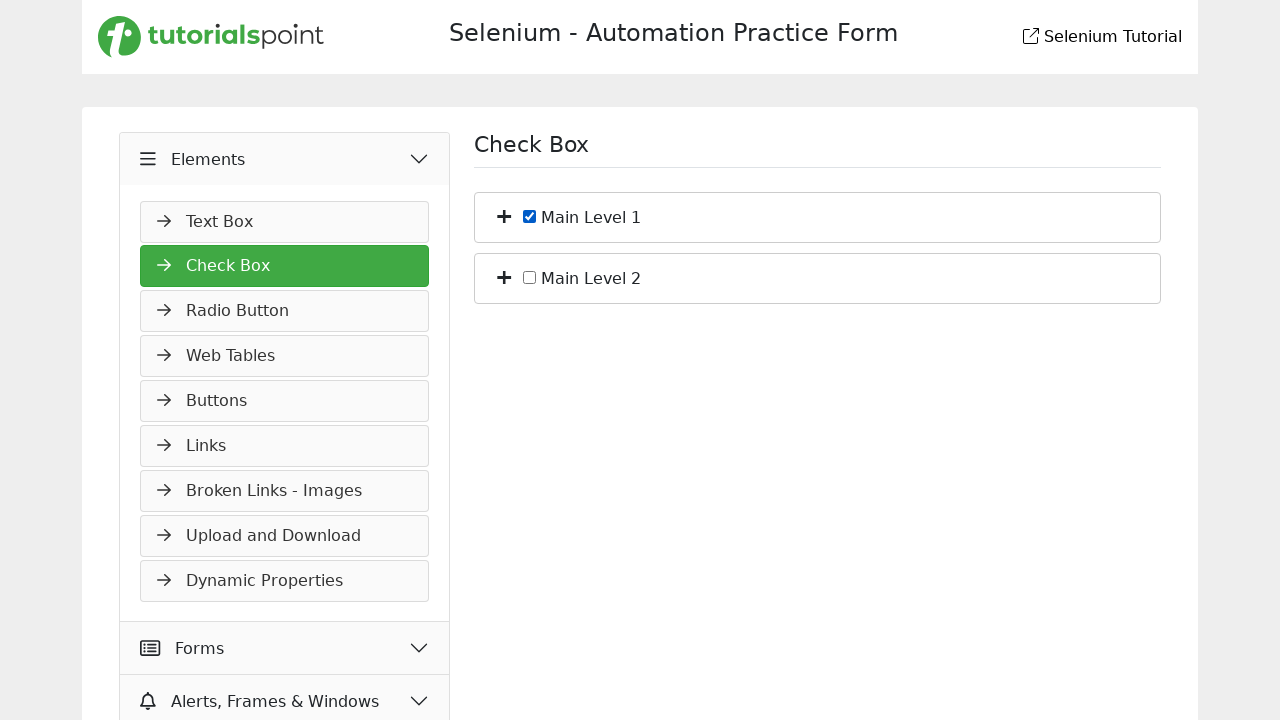

Retrieved checkbox 9 of 22
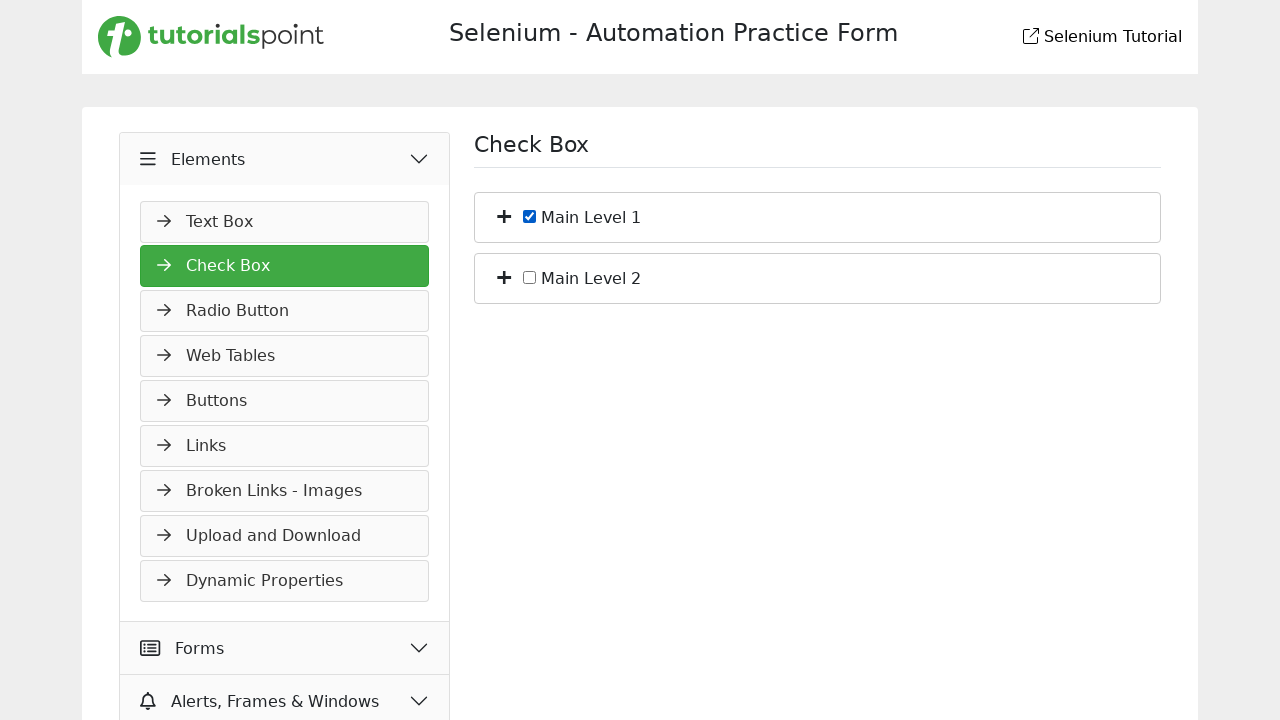

Retrieved checkbox 10 of 22
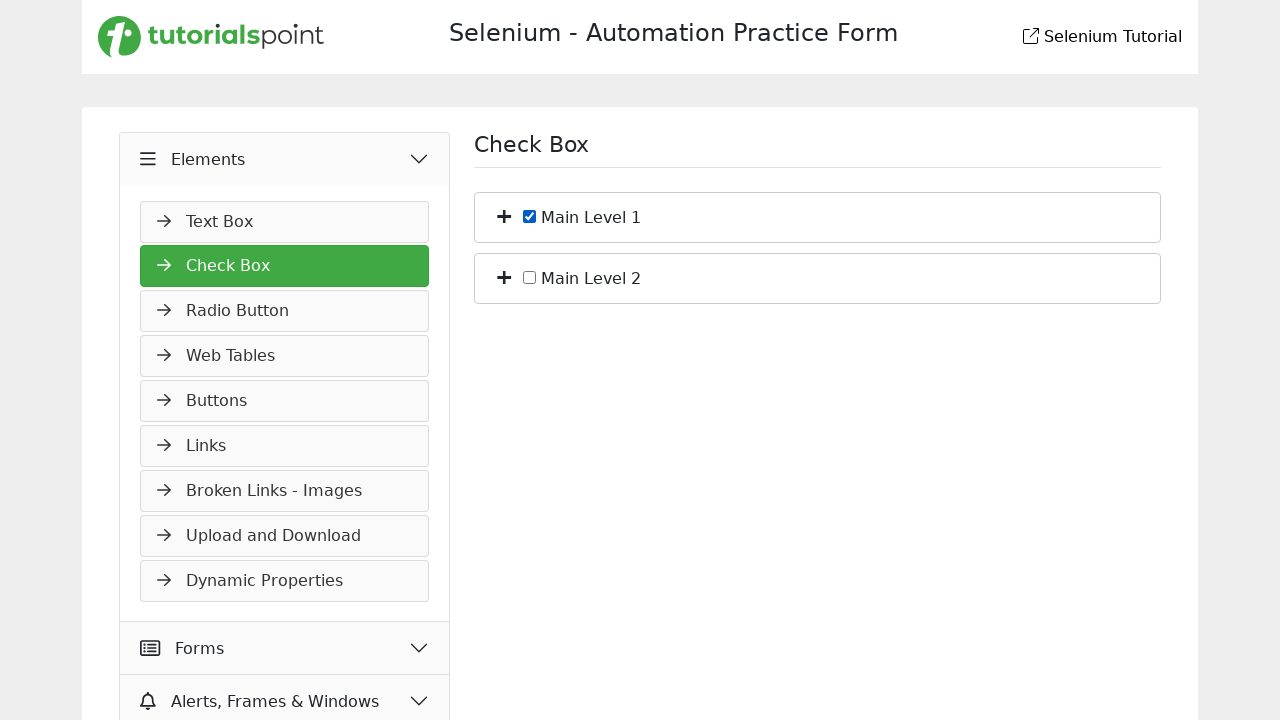

Retrieved checkbox 11 of 22
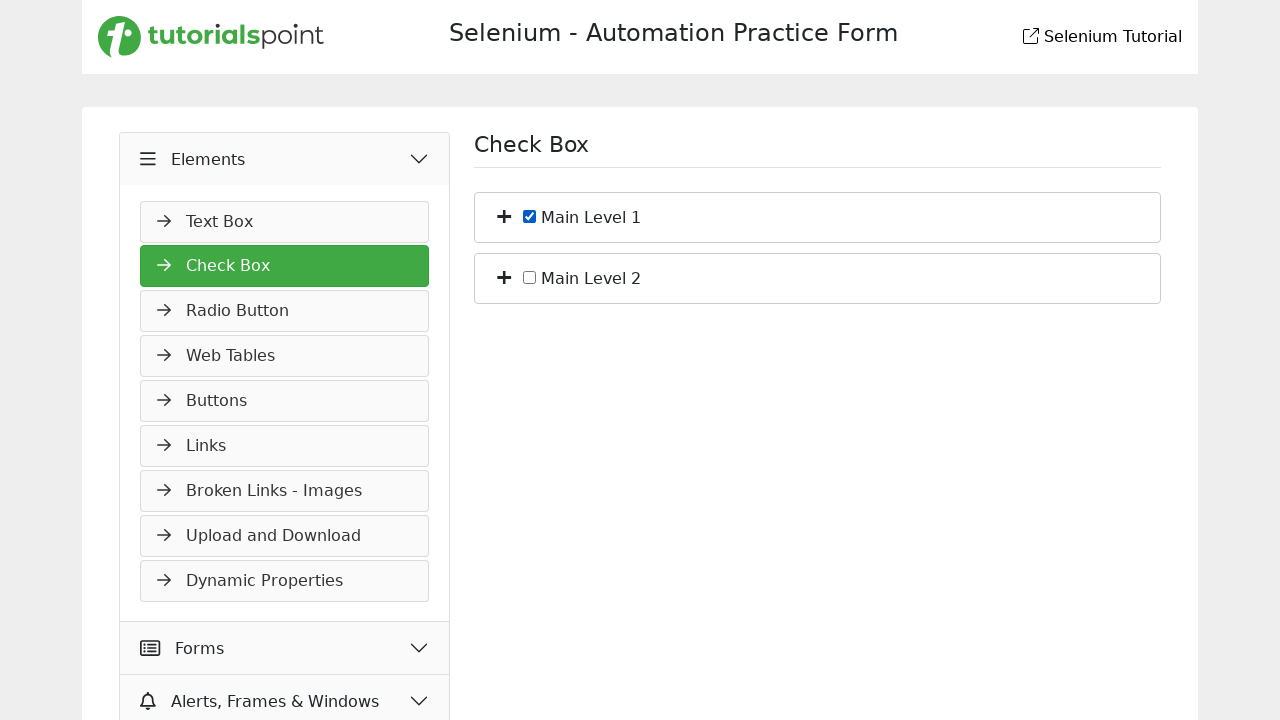

Retrieved checkbox 12 of 22
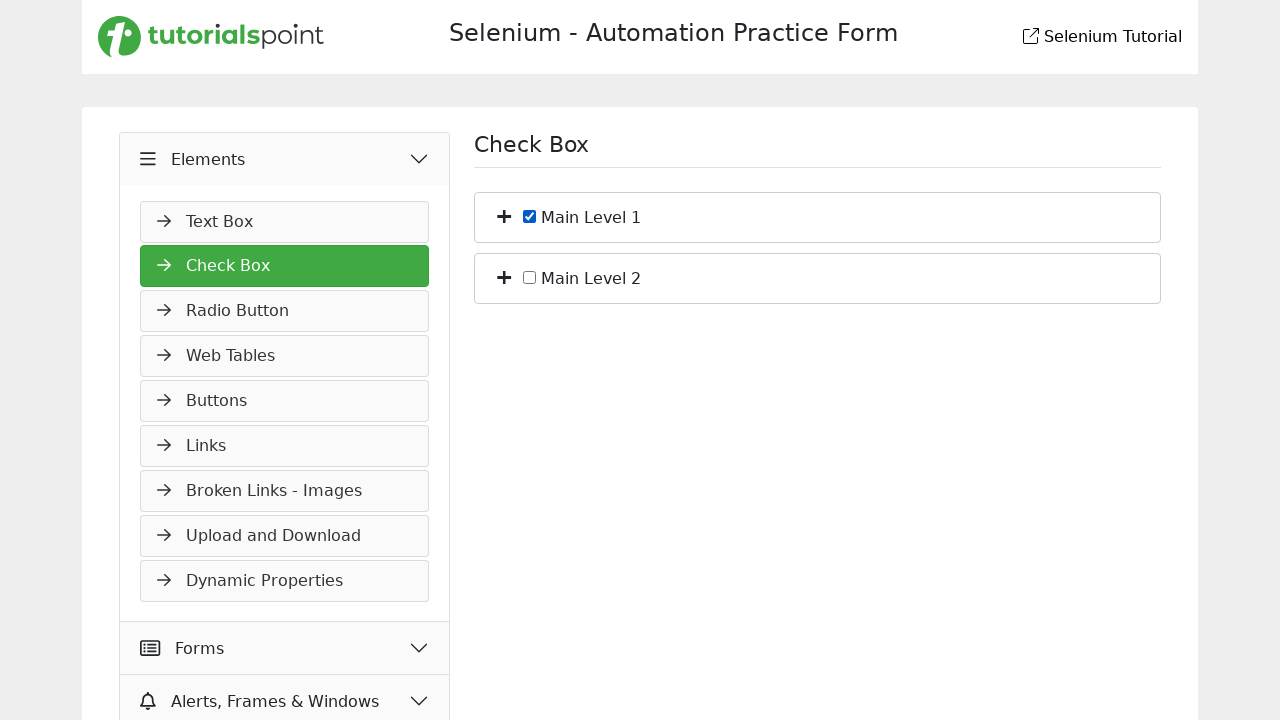

Clicked visible checkbox 12 at (530, 277) on input[type='checkbox'] >> nth=11
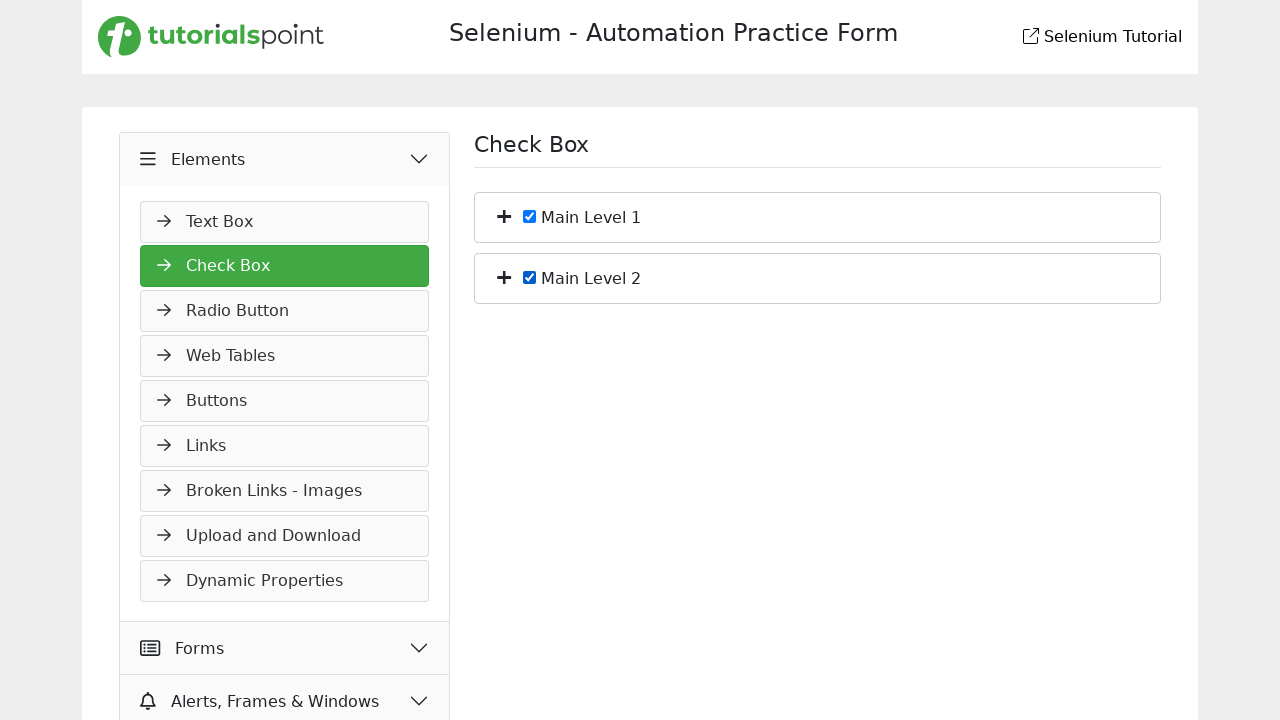

Retrieved checkbox 13 of 22
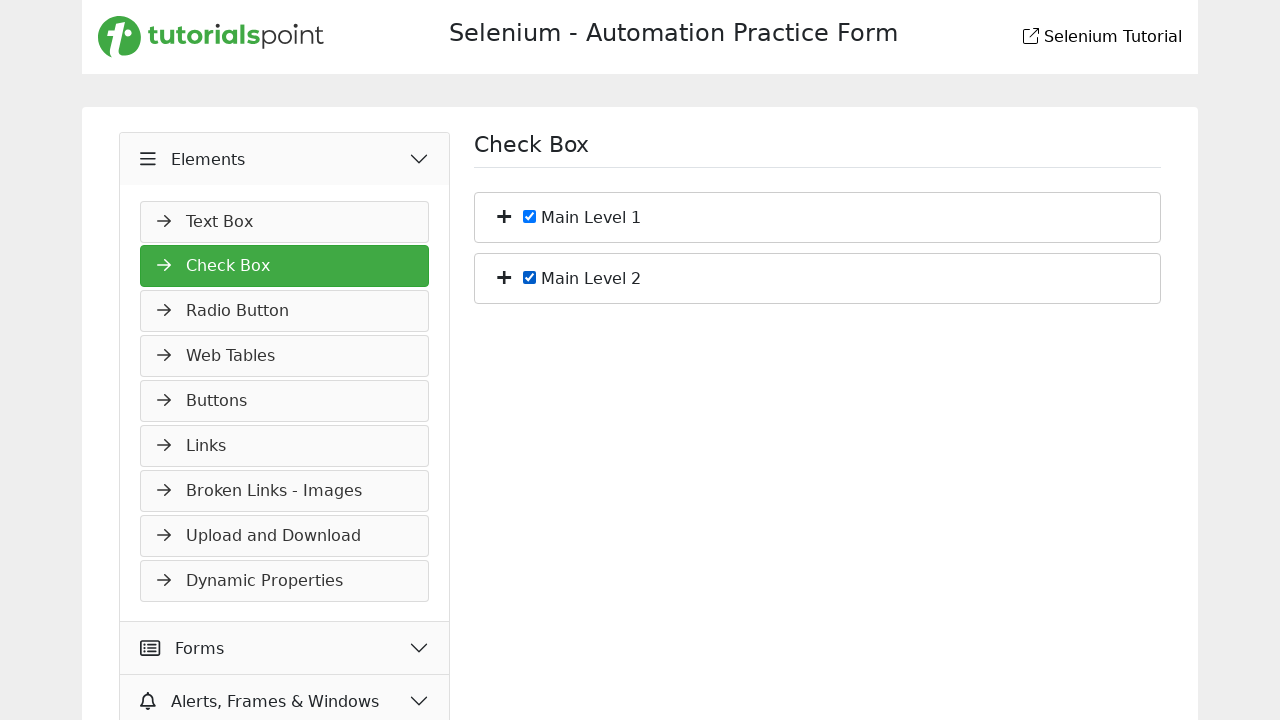

Retrieved checkbox 14 of 22
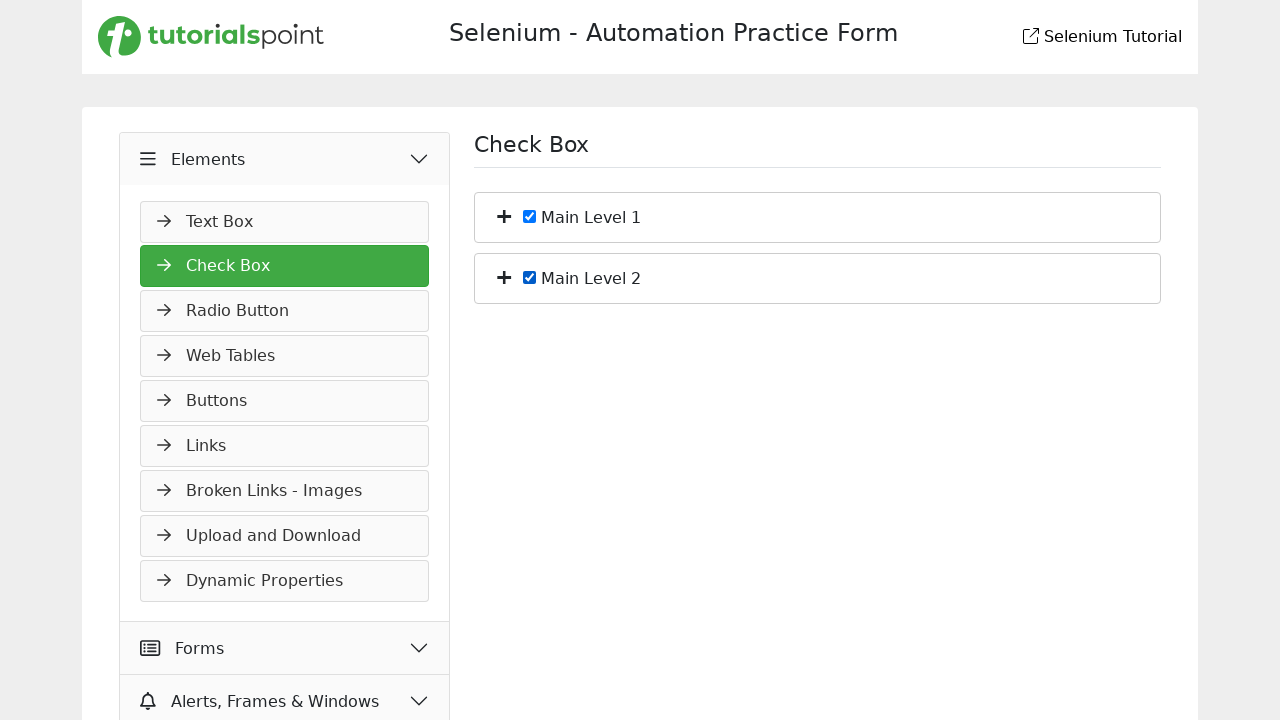

Retrieved checkbox 15 of 22
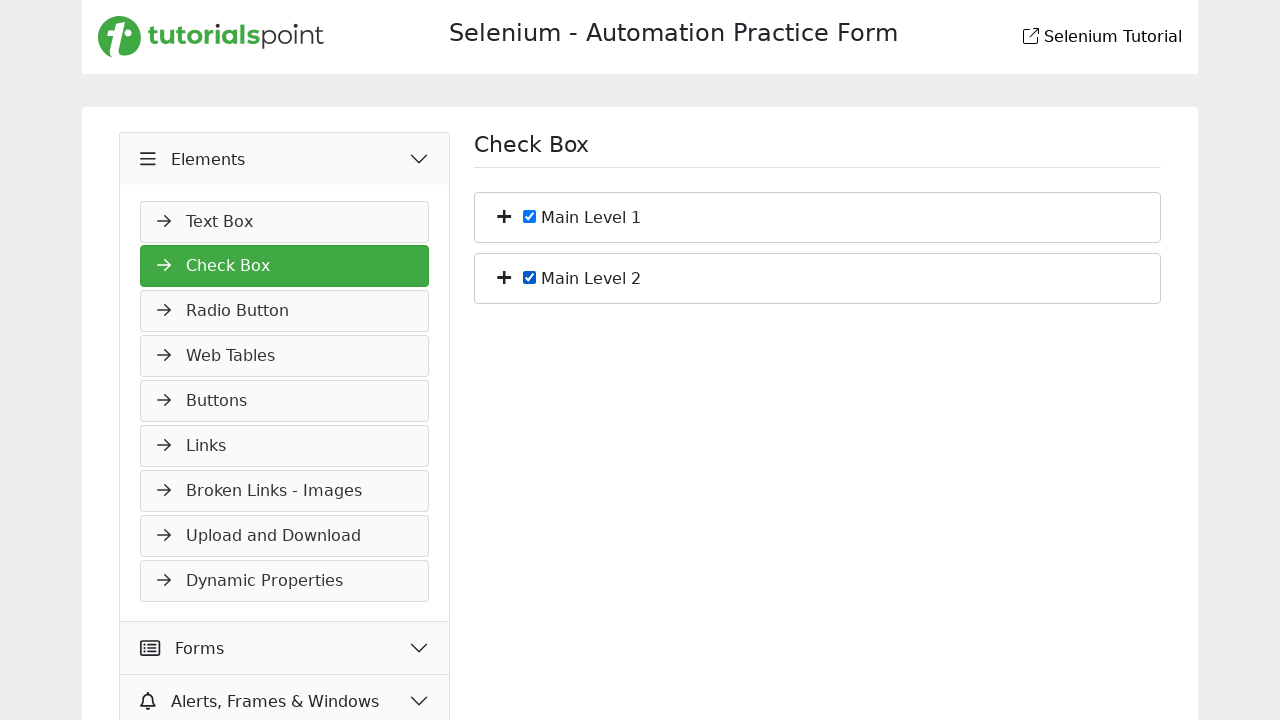

Retrieved checkbox 16 of 22
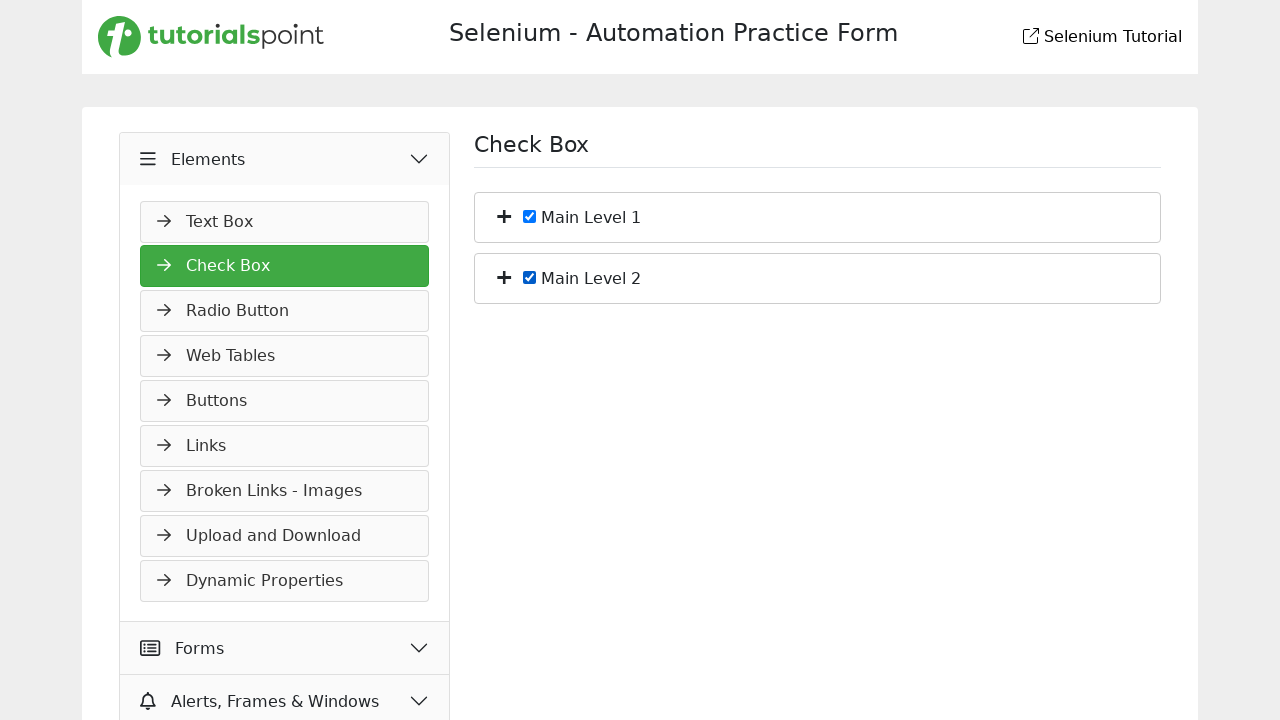

Retrieved checkbox 17 of 22
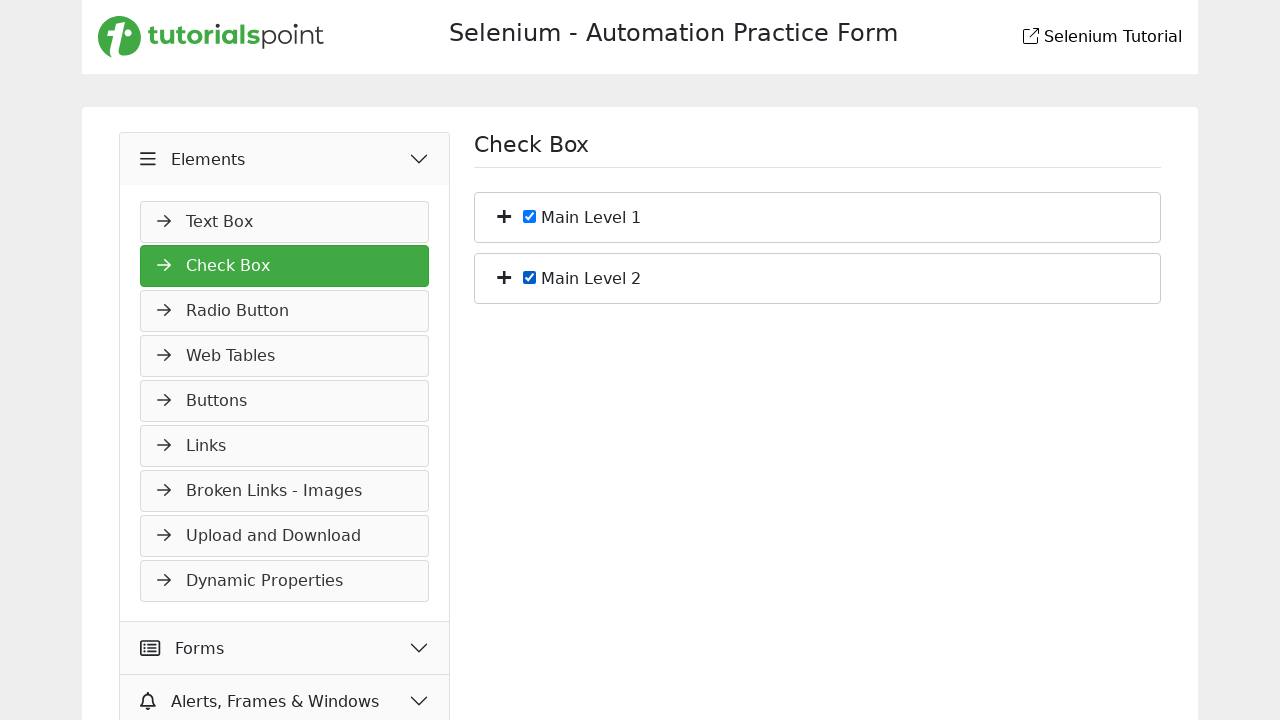

Retrieved checkbox 18 of 22
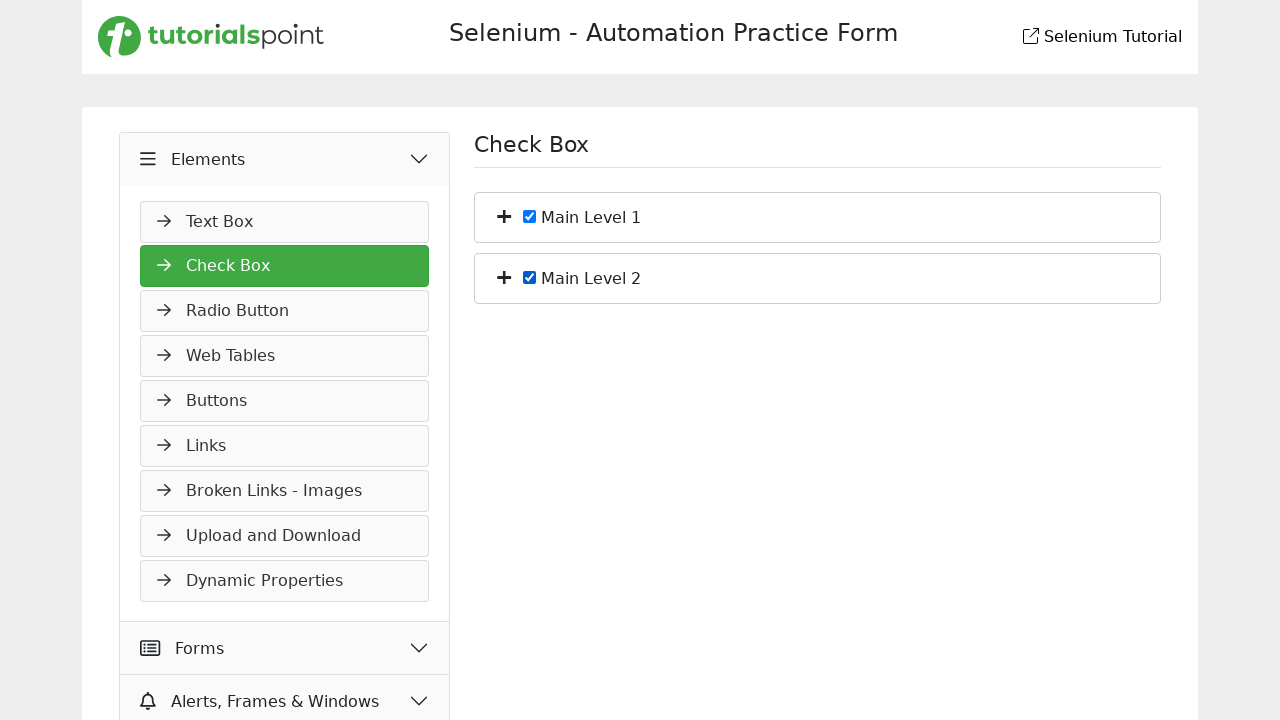

Retrieved checkbox 19 of 22
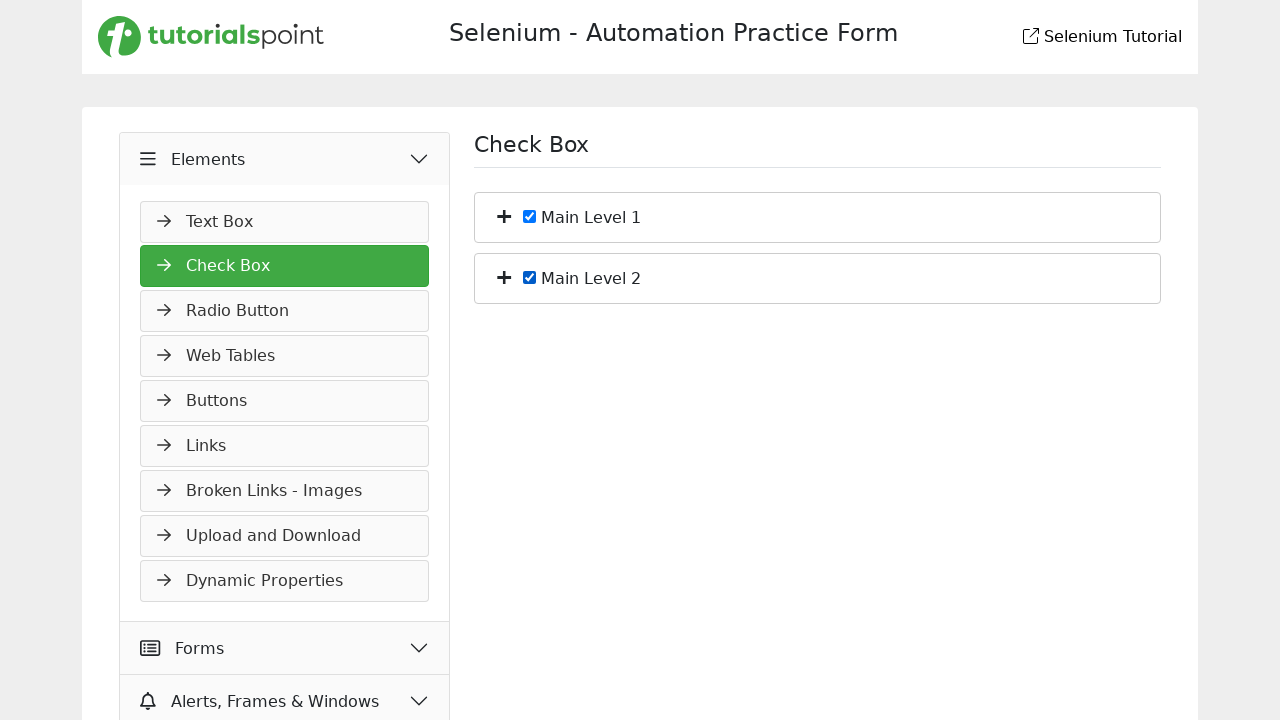

Retrieved checkbox 20 of 22
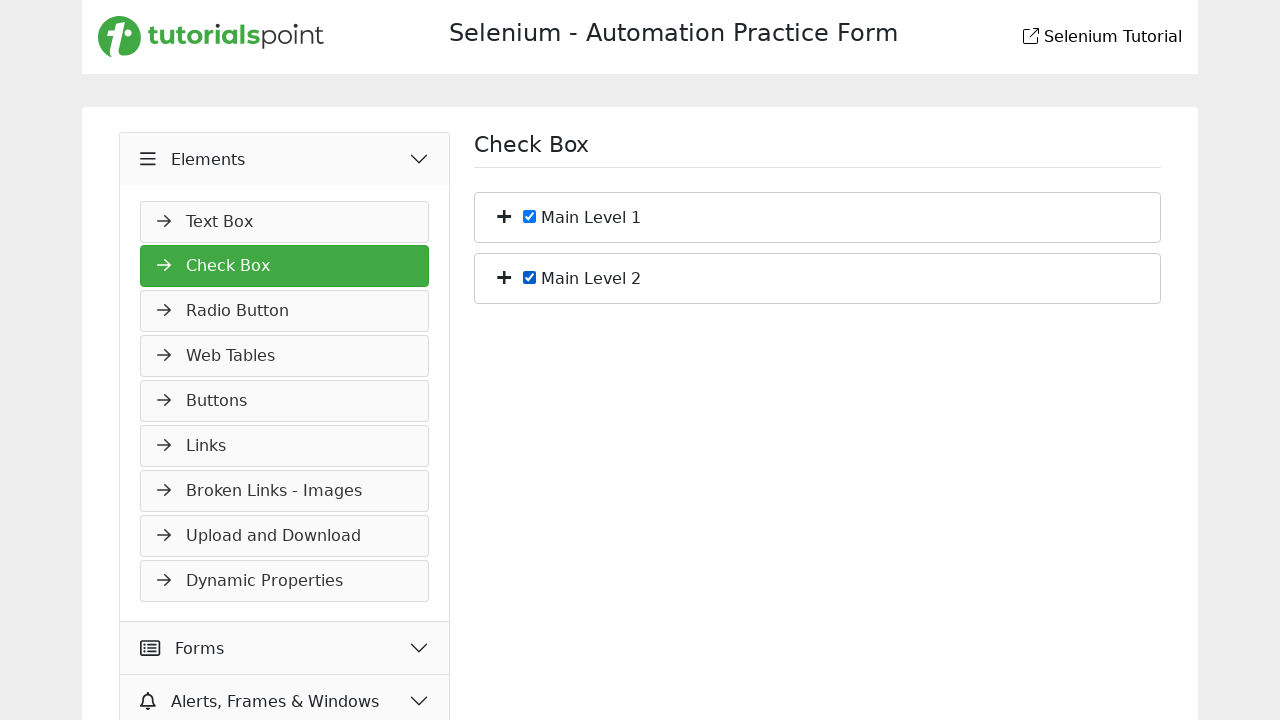

Retrieved checkbox 21 of 22
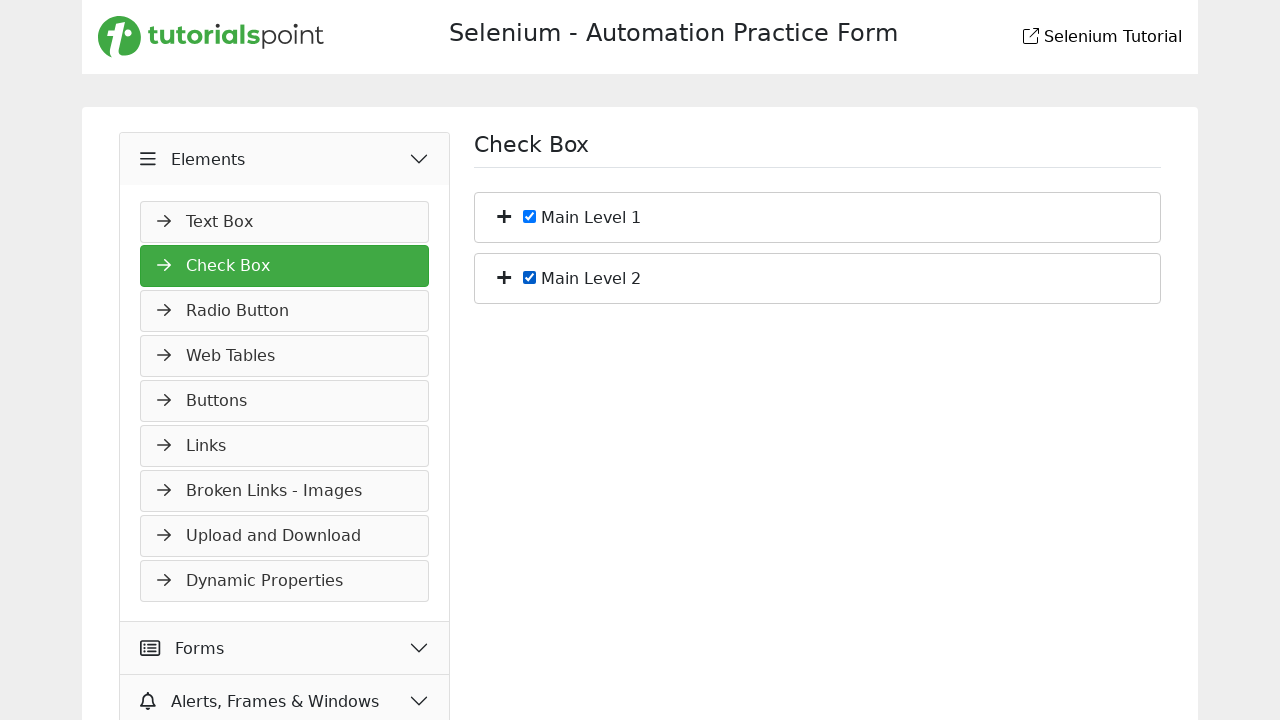

Retrieved checkbox 22 of 22
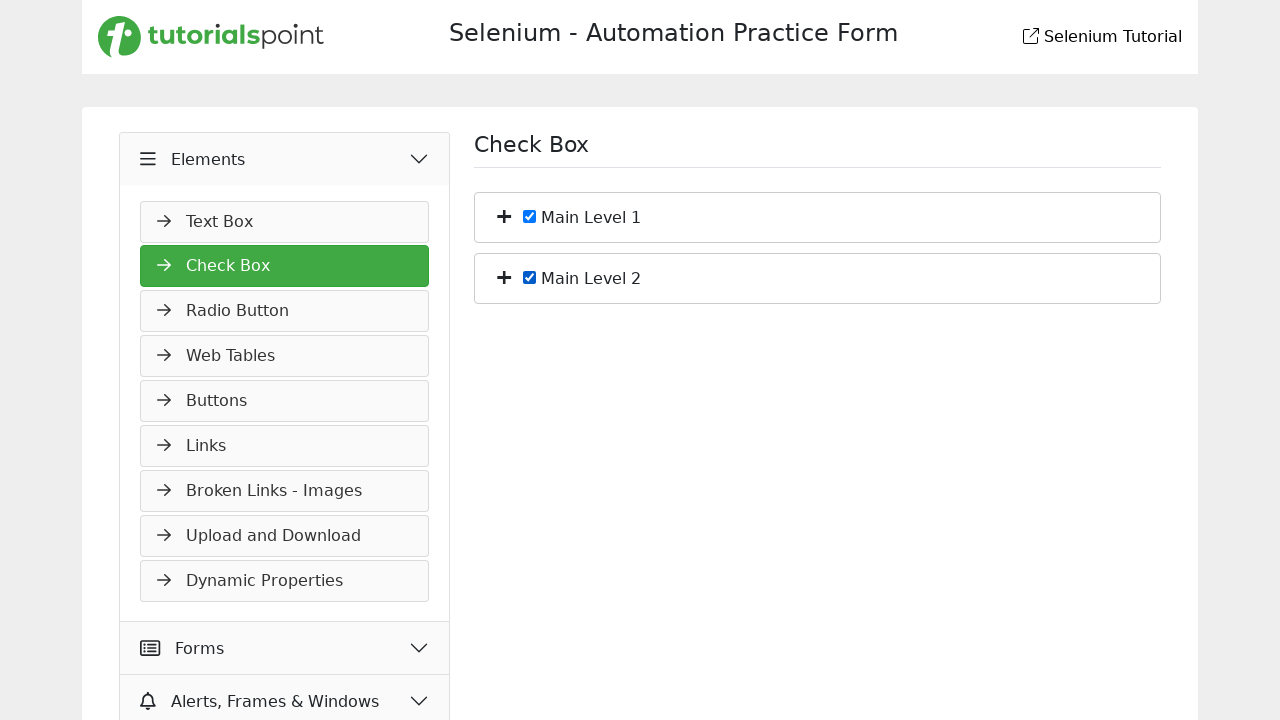

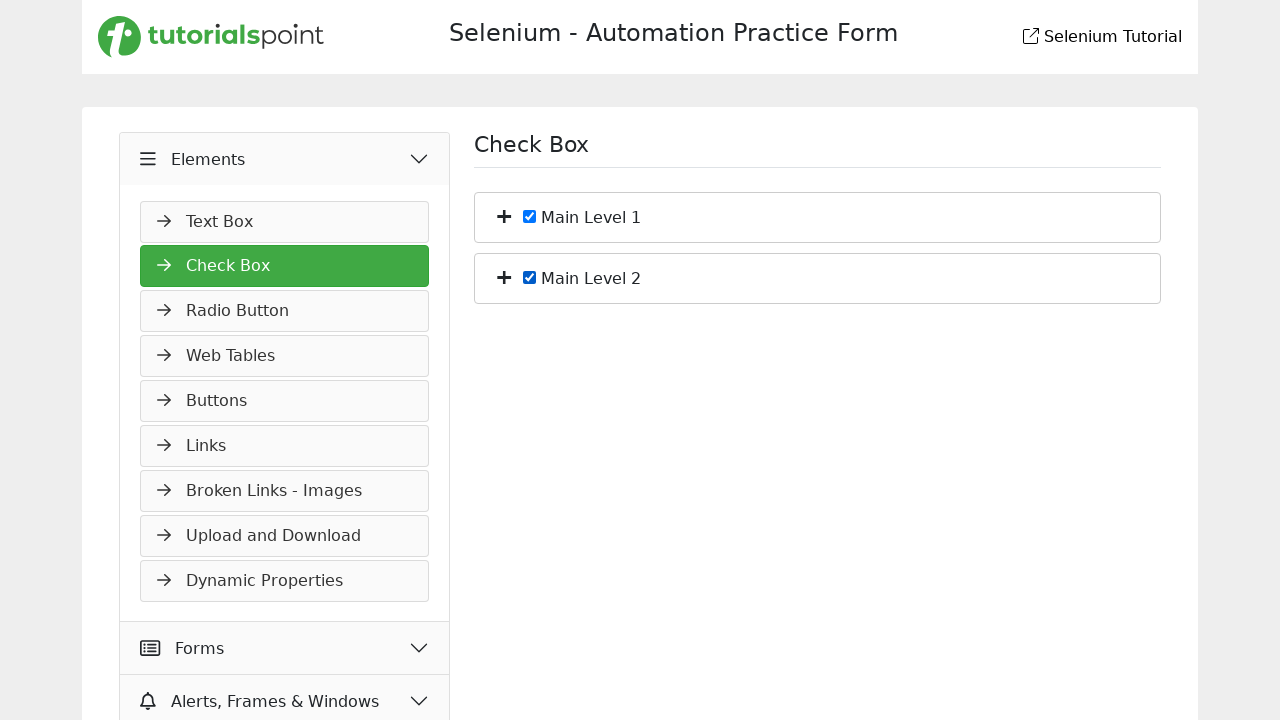